Tests dropdown functionality by navigating to a dropdown demo page and selecting an option from the dropdown by index

Starting URL: http://the-internet.herokuapp.com/dropdown

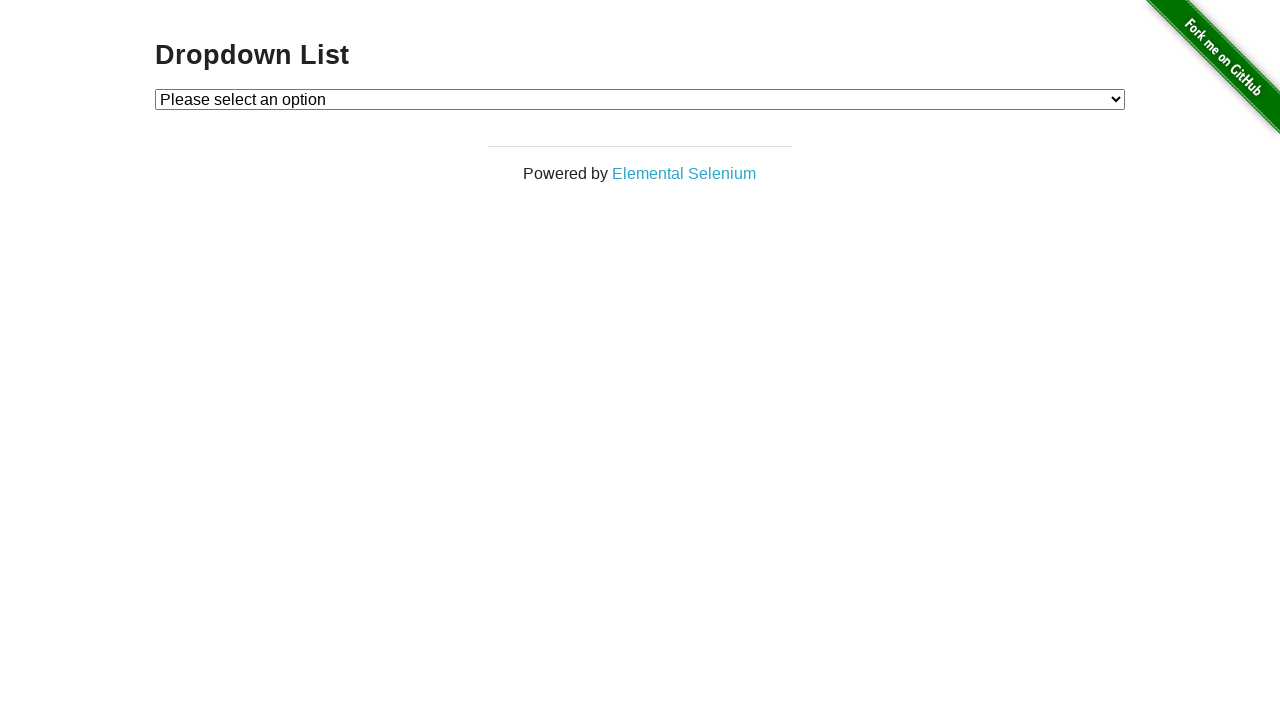

Selected option from dropdown by index 1 on #dropdown
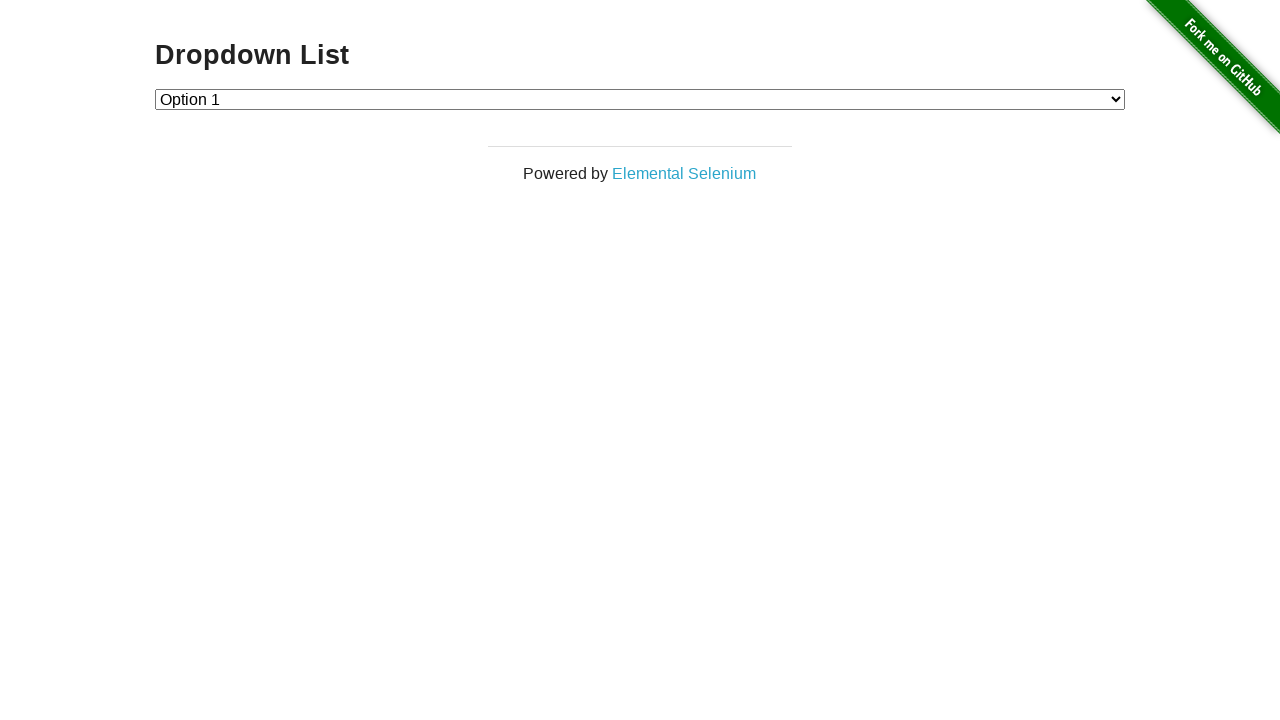

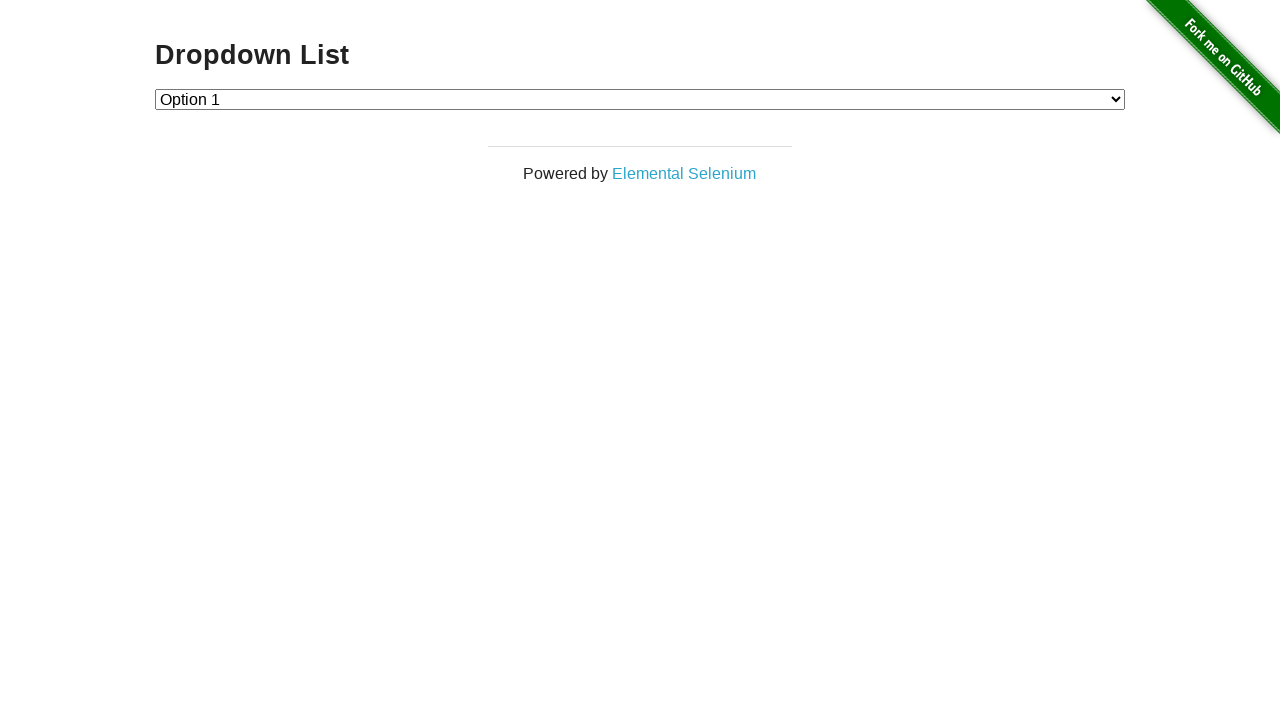